Tests JavaScript alert handling by triggering a confirmation alert and accepting it

Starting URL: https://v1.training-support.net/selenium/javascript-alerts

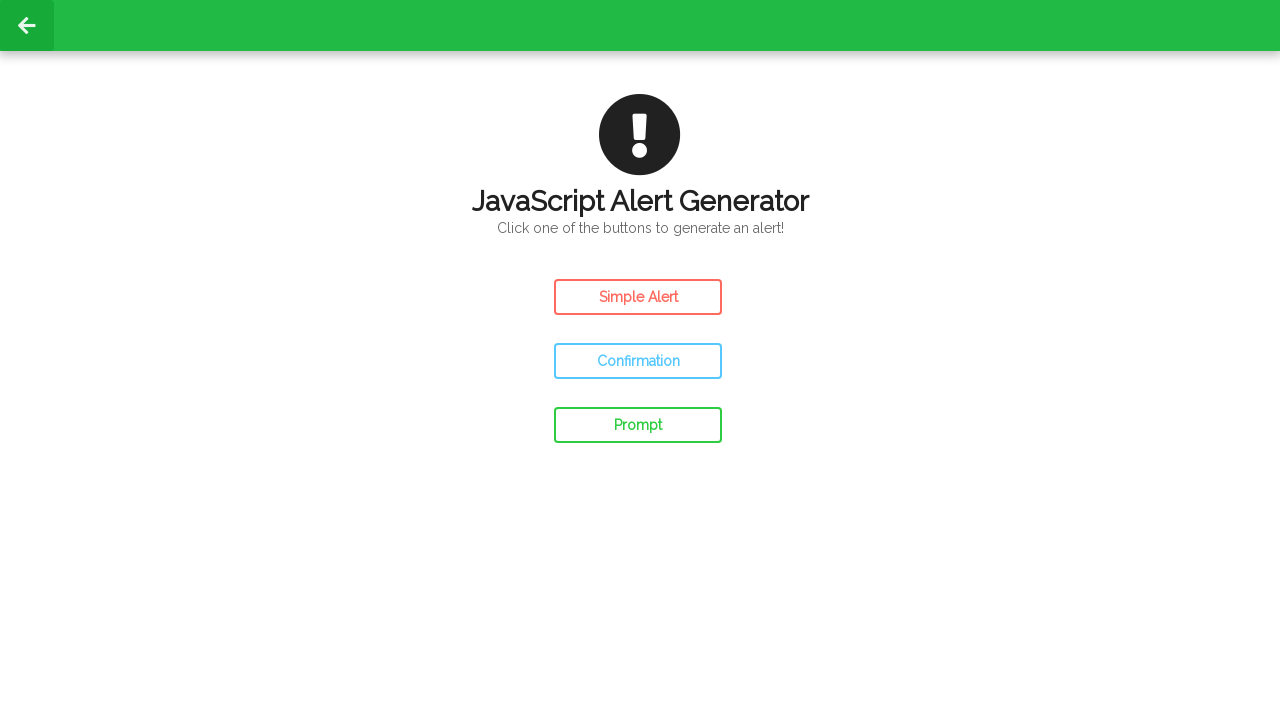

Clicked confirm button to trigger confirmation alert at (638, 361) on #confirm
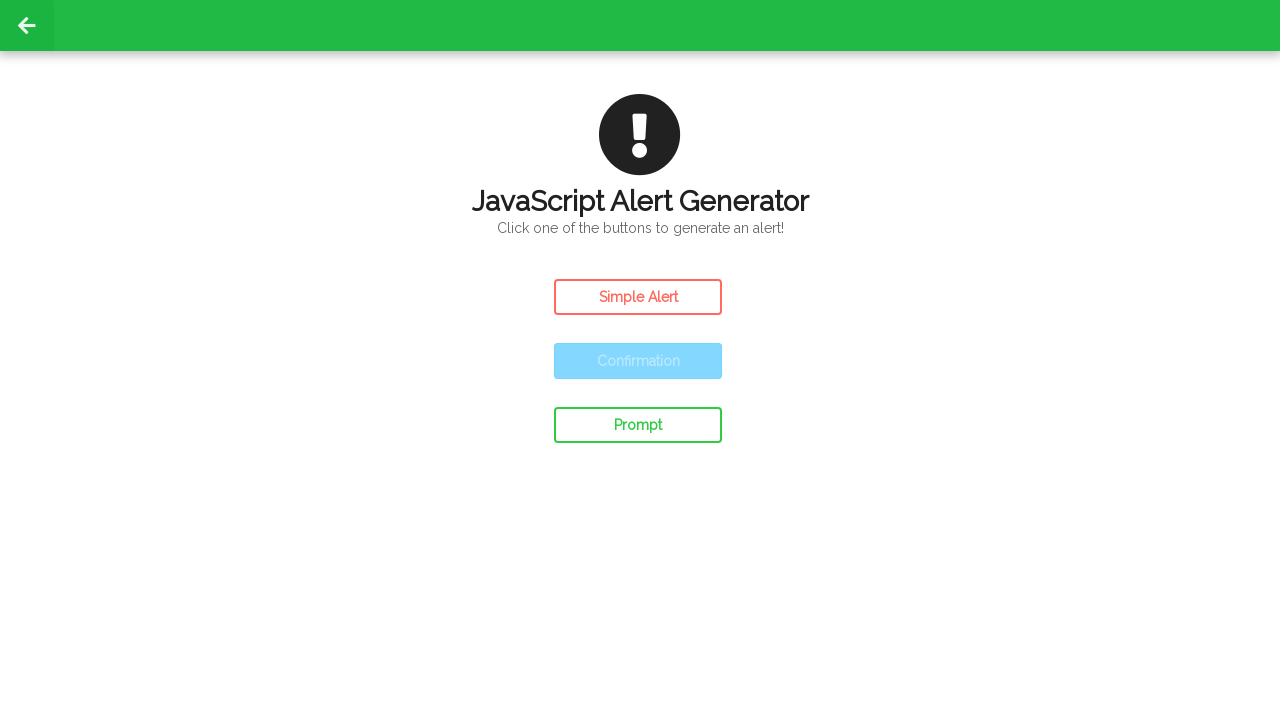

Set up dialog handler to accept confirmation alerts
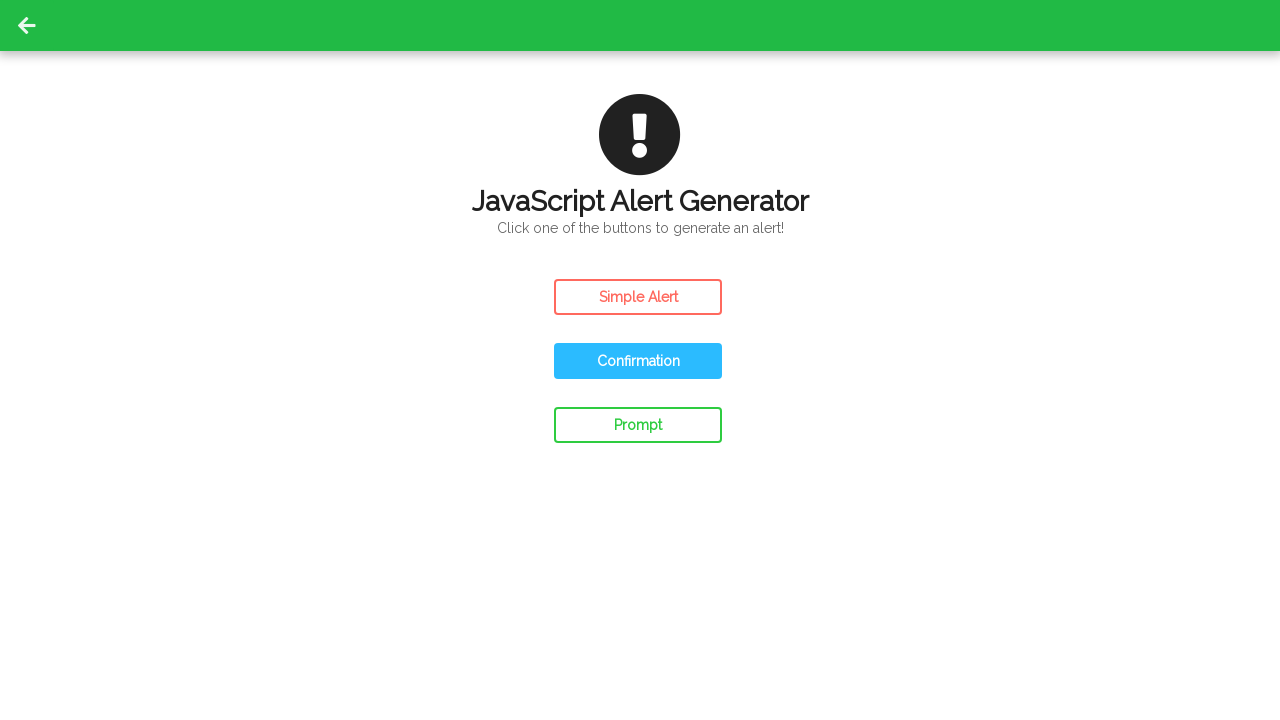

Clicked confirm button again to trigger alert with handler active at (638, 361) on #confirm
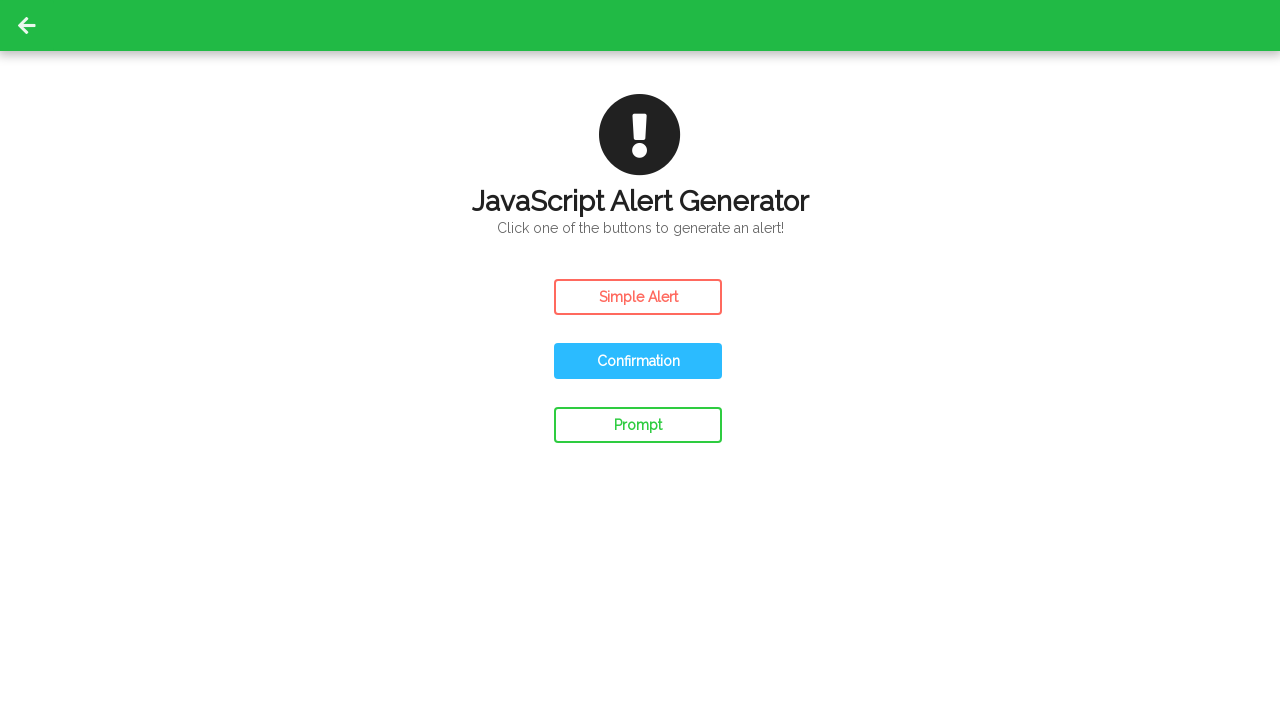

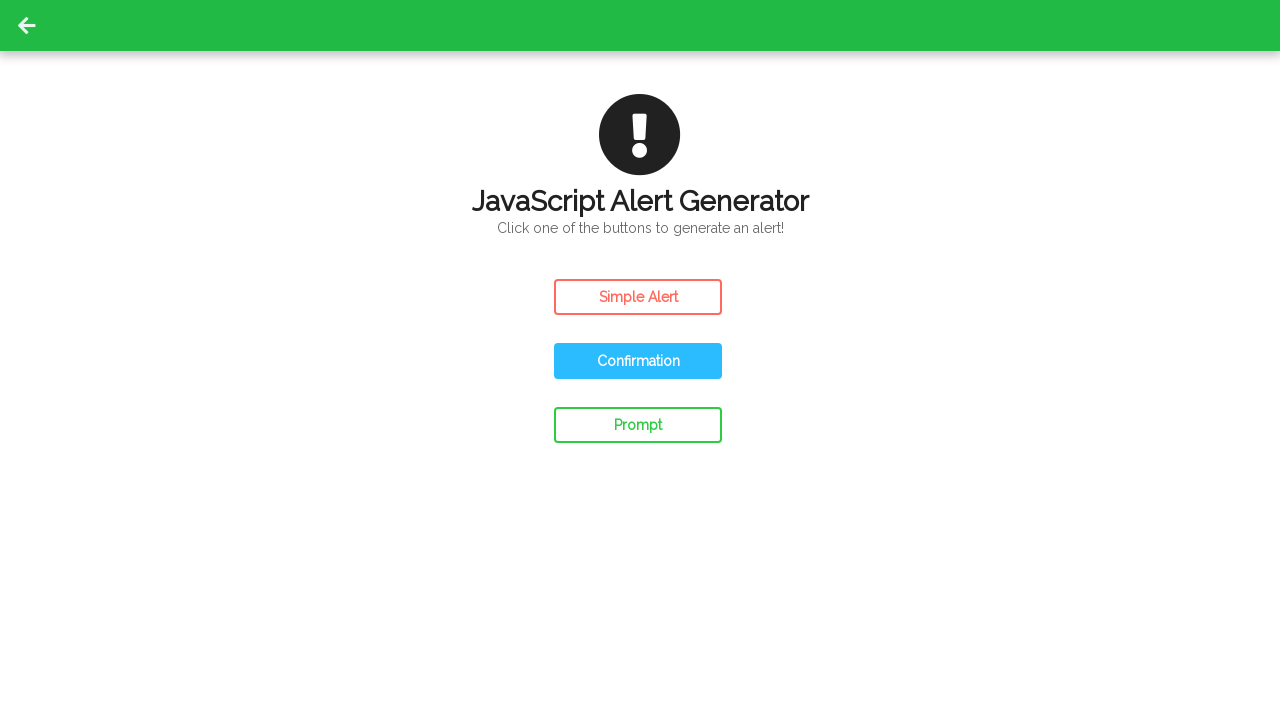